Tests opening a new browser window by clicking the window button and verifying content in the new window

Starting URL: https://demoqa.com/browser-windows

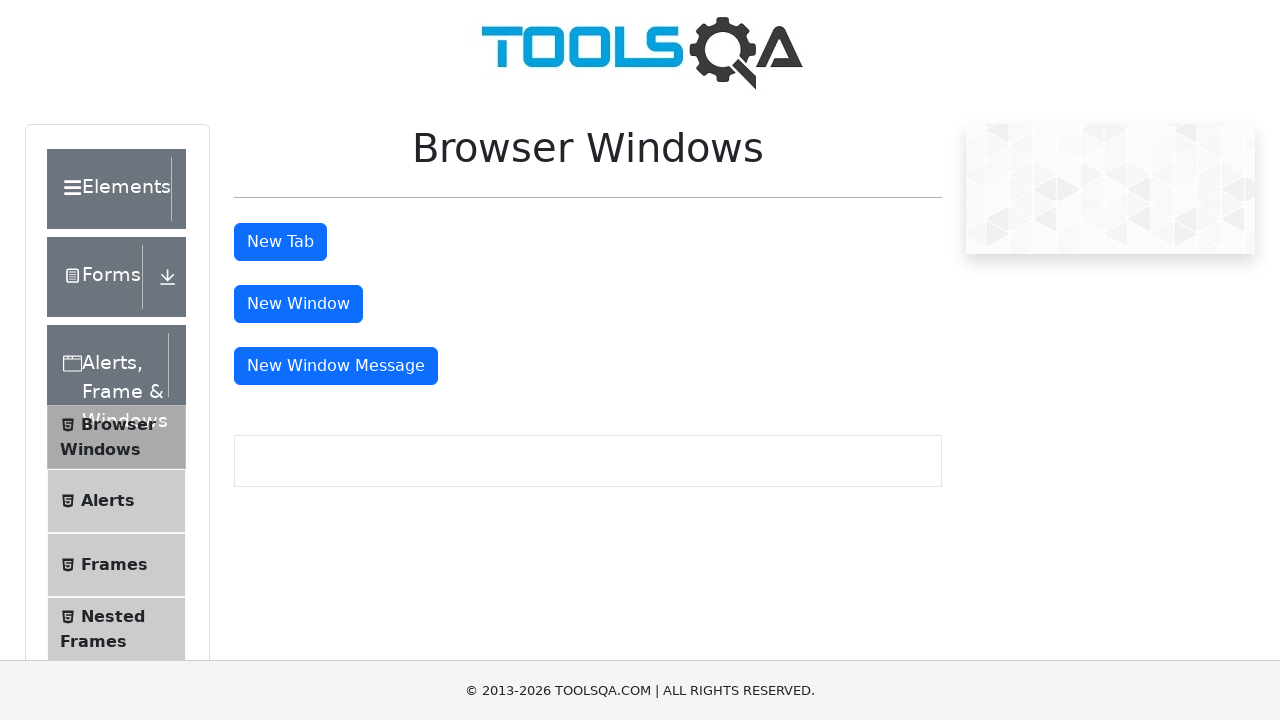

Clicked window button to open new browser window at (298, 304) on #windowButton
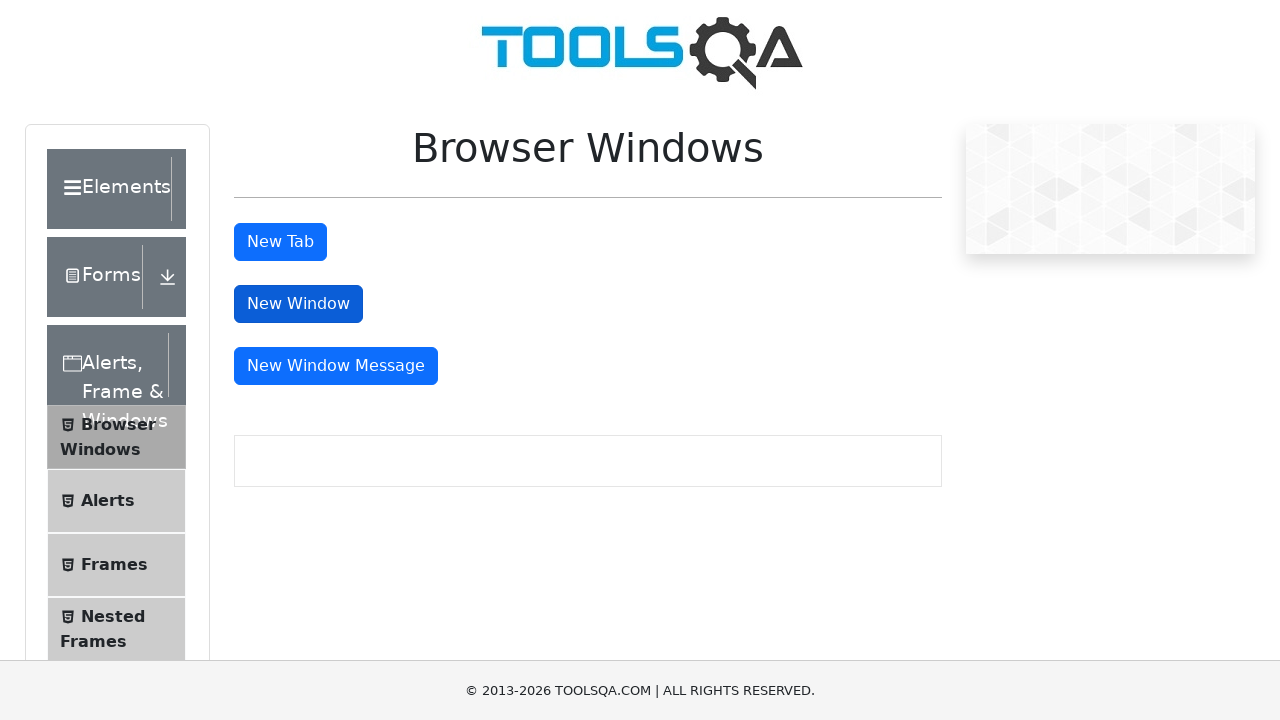

Captured new window handle
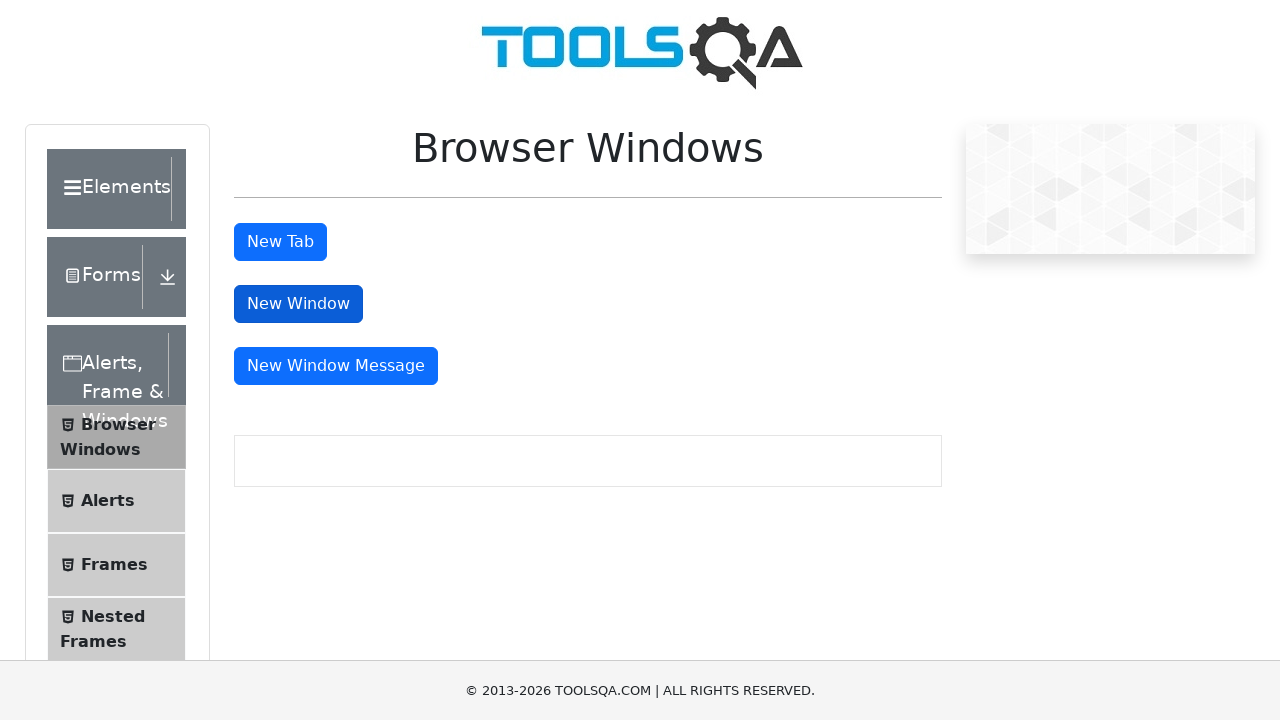

New window finished loading
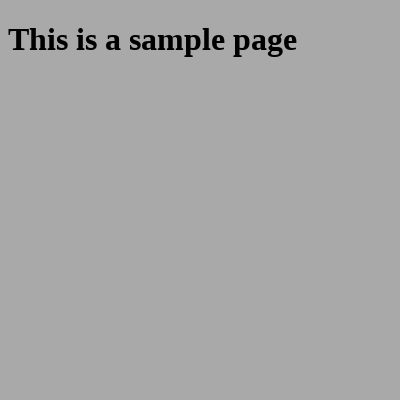

Sample heading element found in new window
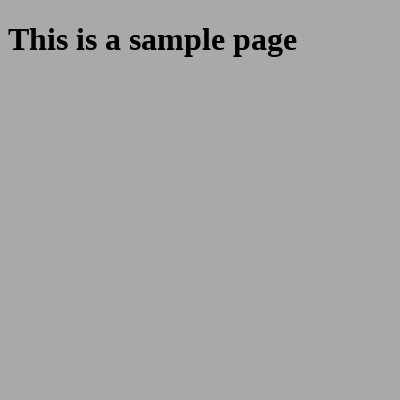

Closed the new browser window
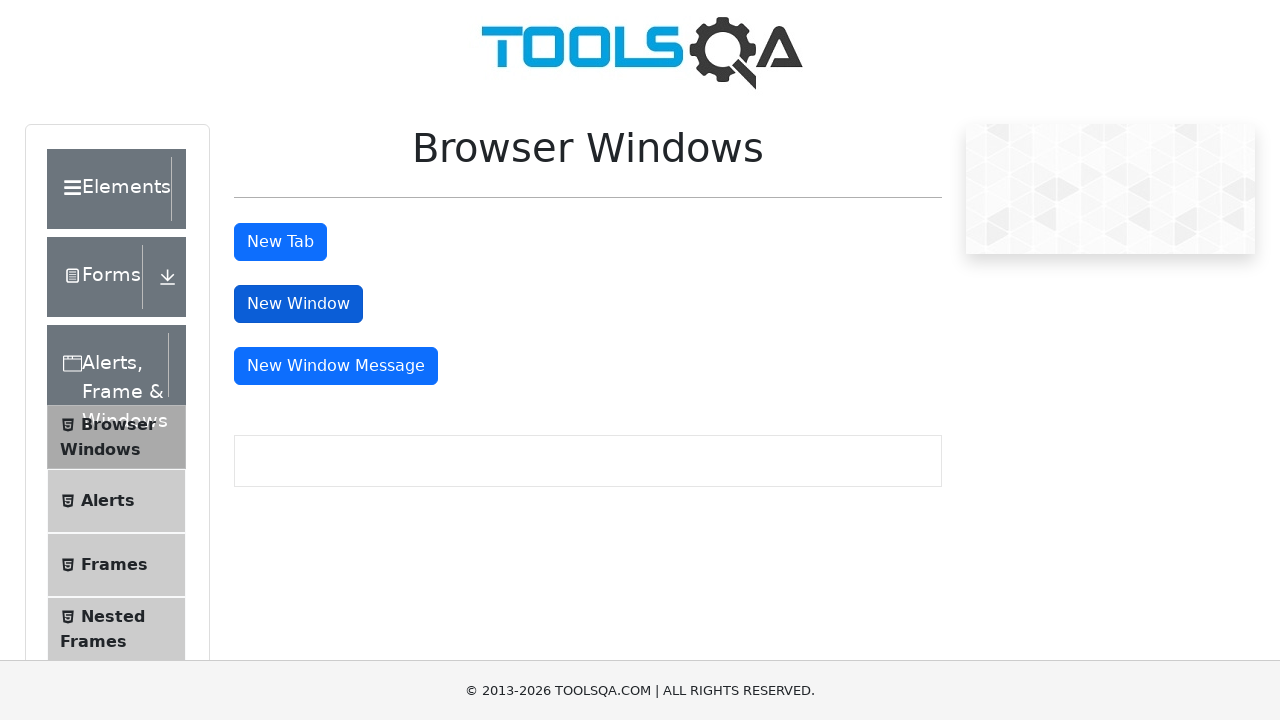

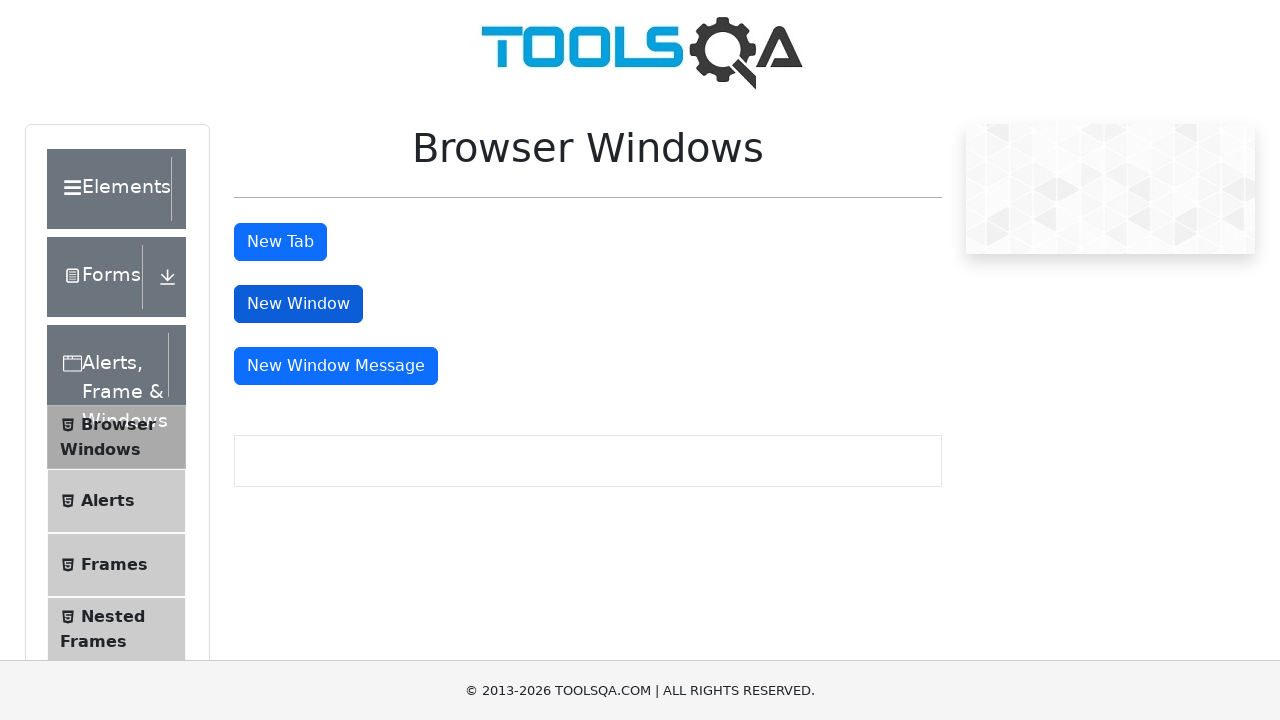